Tests auto-complete functionality on demoqa.com by selecting a single color (Blue) from suggestions and then selecting multiple colors (Red, Green, Yellow) from a multi-select auto-complete input, verifying selections are displayed correctly.

Starting URL: https://demoqa.com/auto-complete

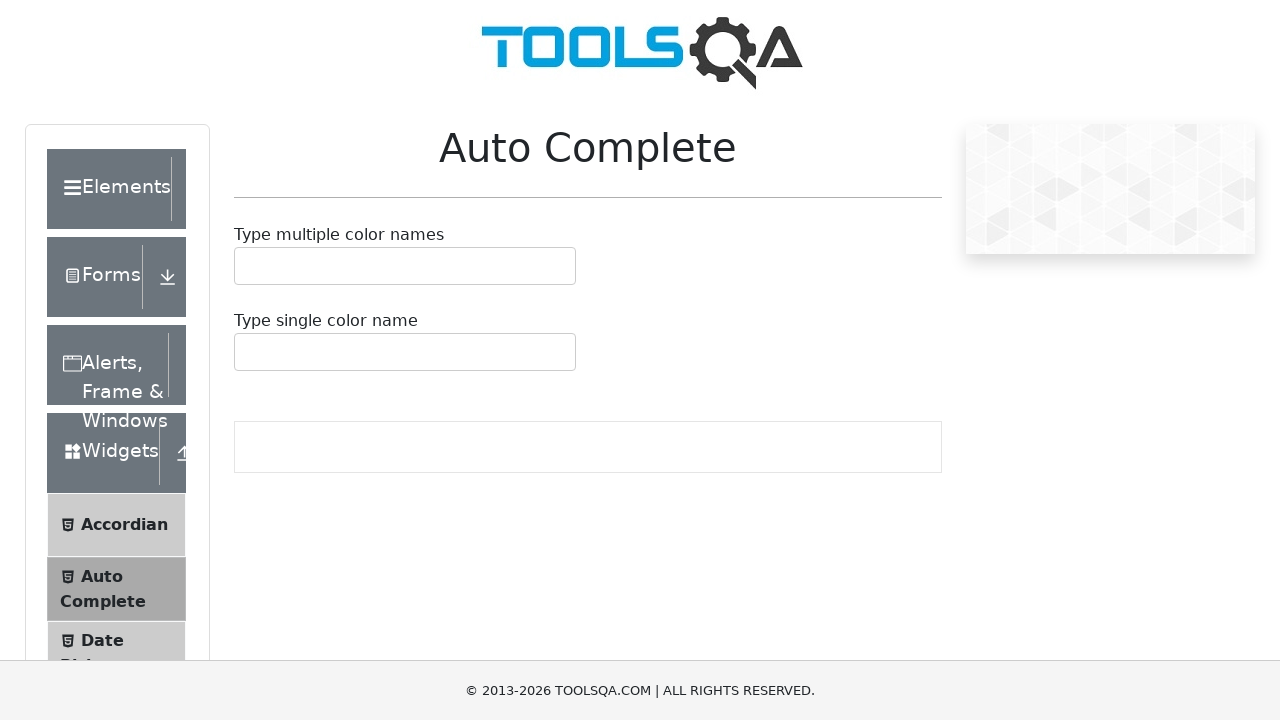

Filled single color input with 'Blue' on input#autoCompleteSingleInput
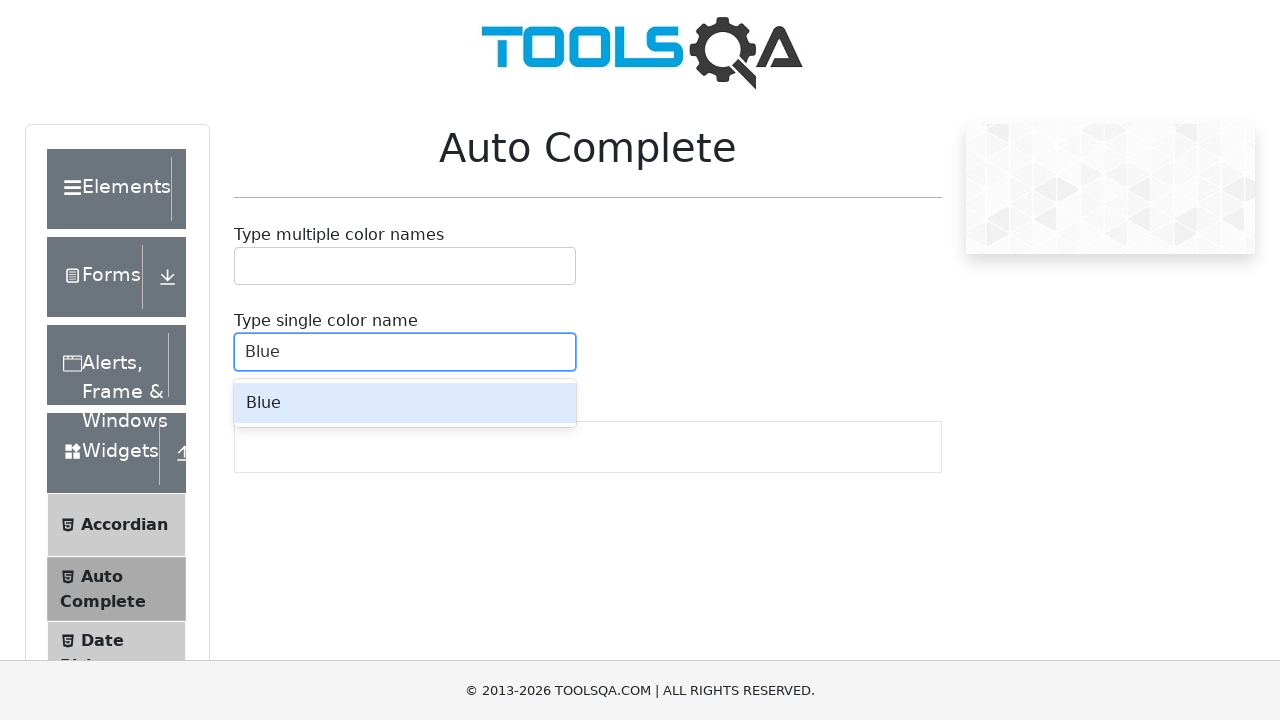

Waited 1 second for color suggestions to appear
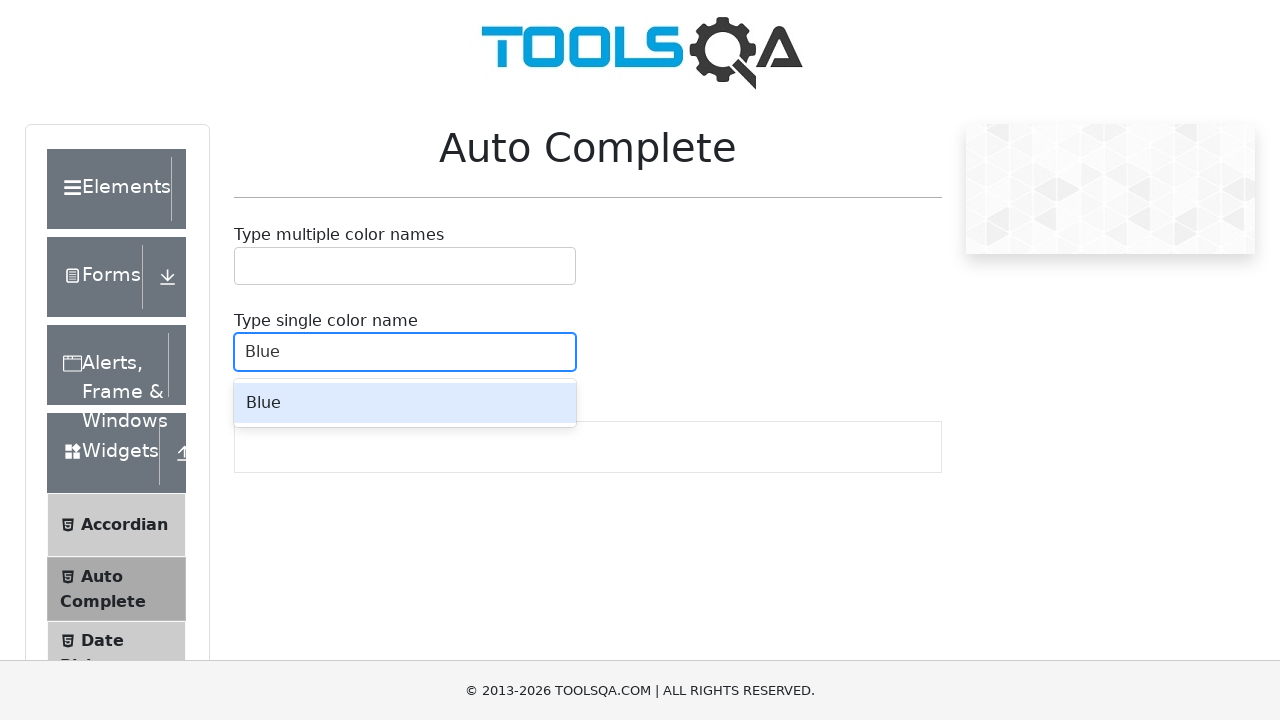

Pressed ArrowDown to navigate to first suggestion on input#autoCompleteSingleInput
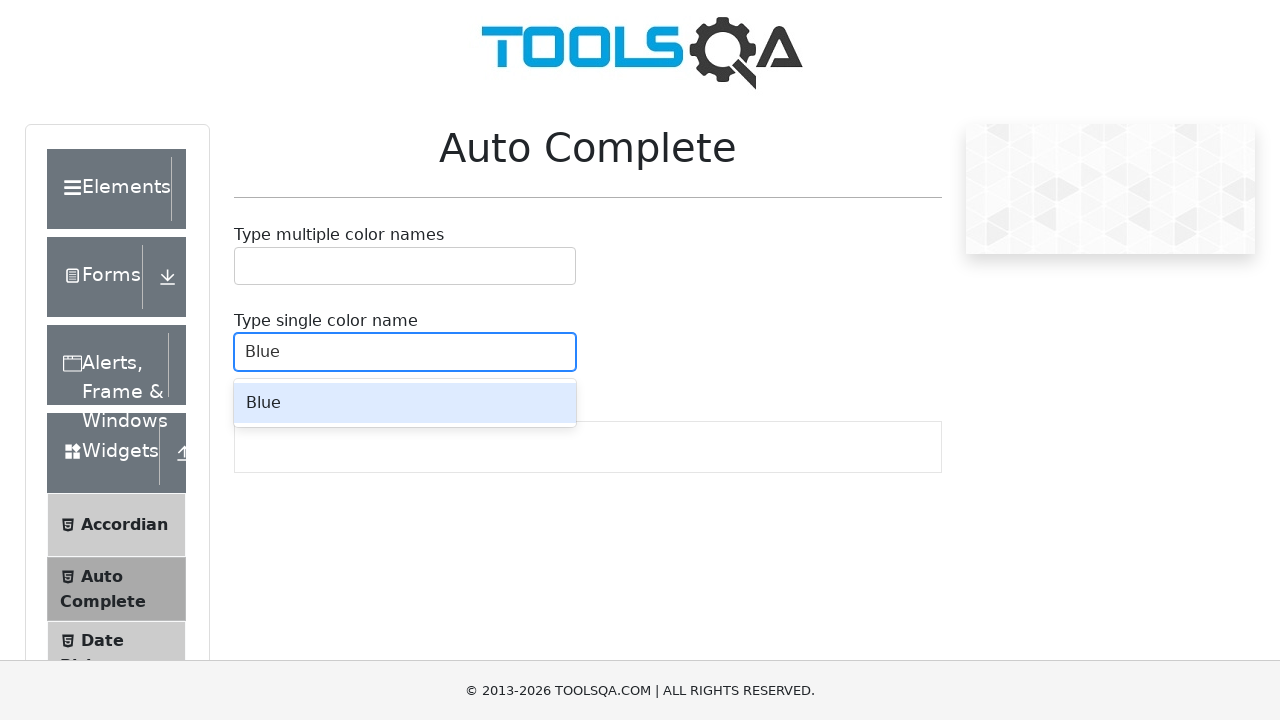

Pressed Enter to select Blue from suggestions on input#autoCompleteSingleInput
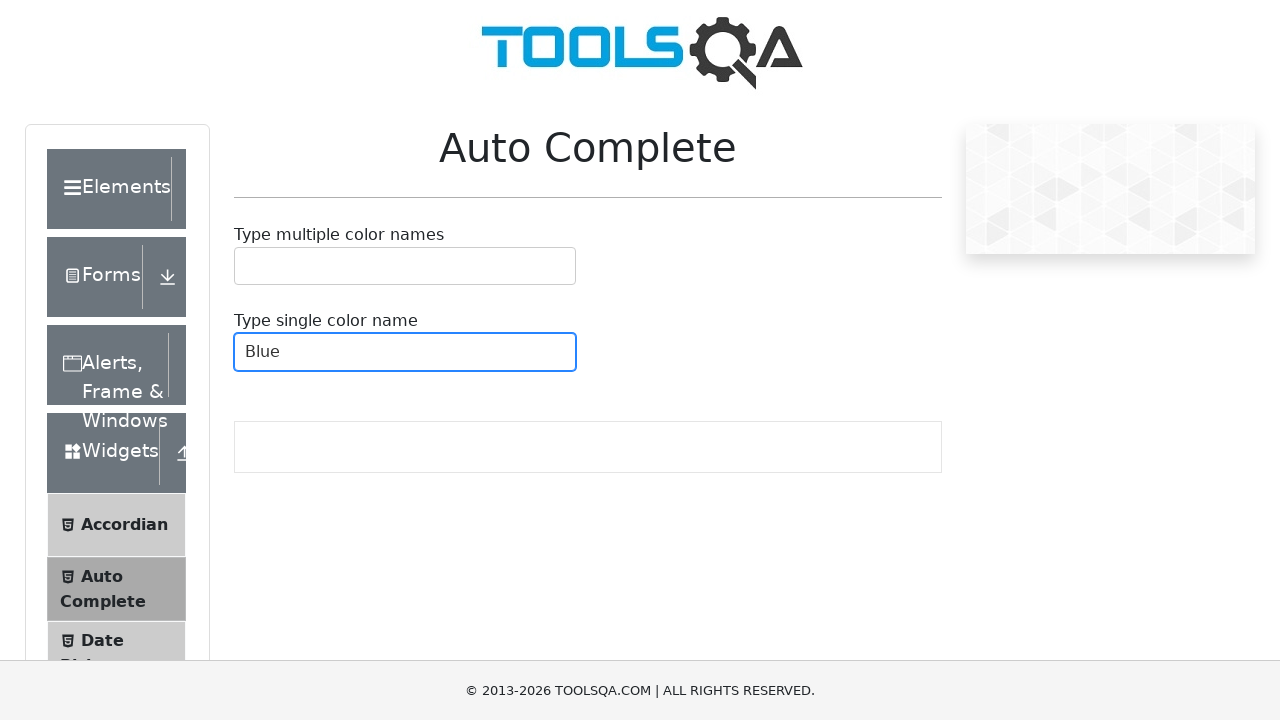

Waited for single color selection element to appear
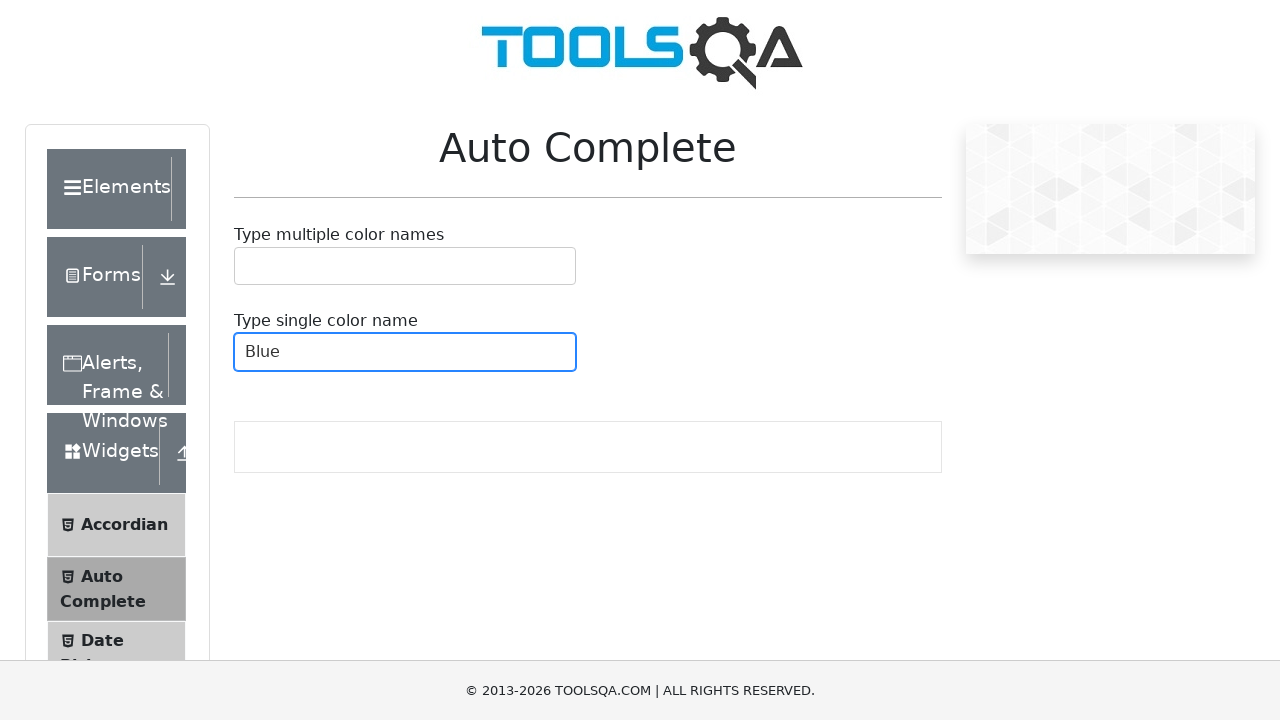

Verified that 'Blue' was selected in single color input
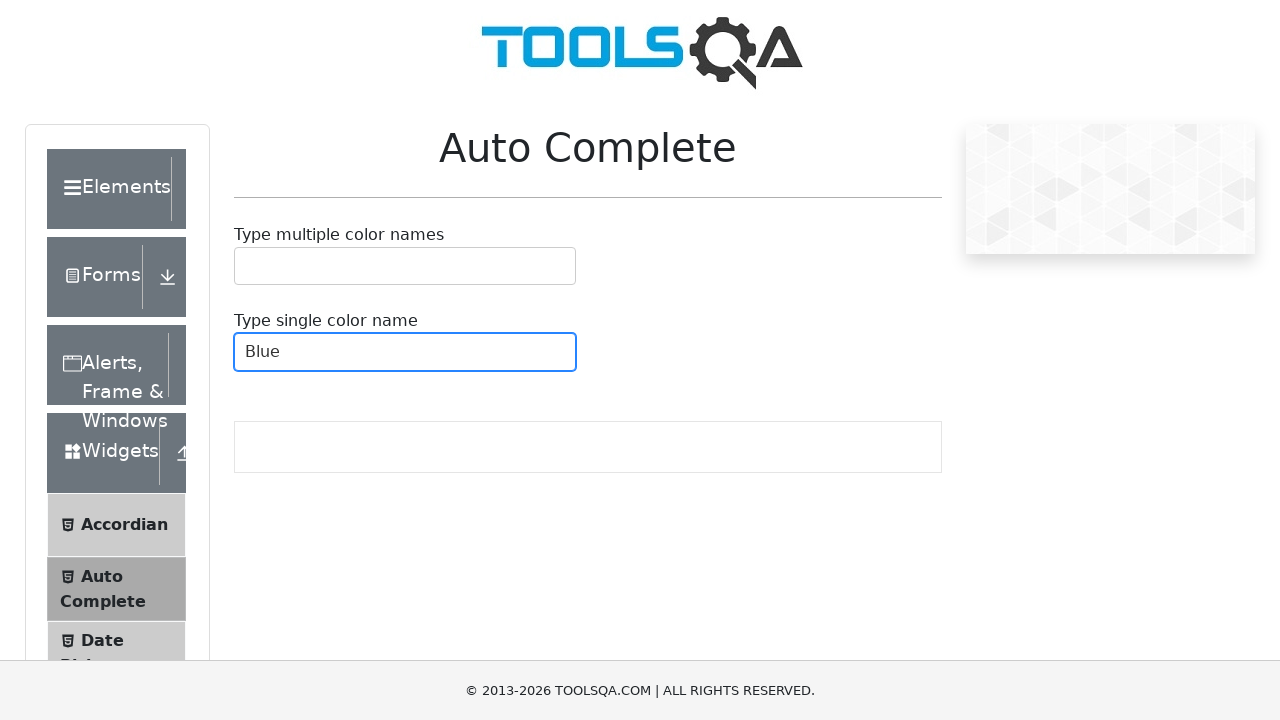

Filled multiple color input with 'Red' on input#autoCompleteMultipleInput
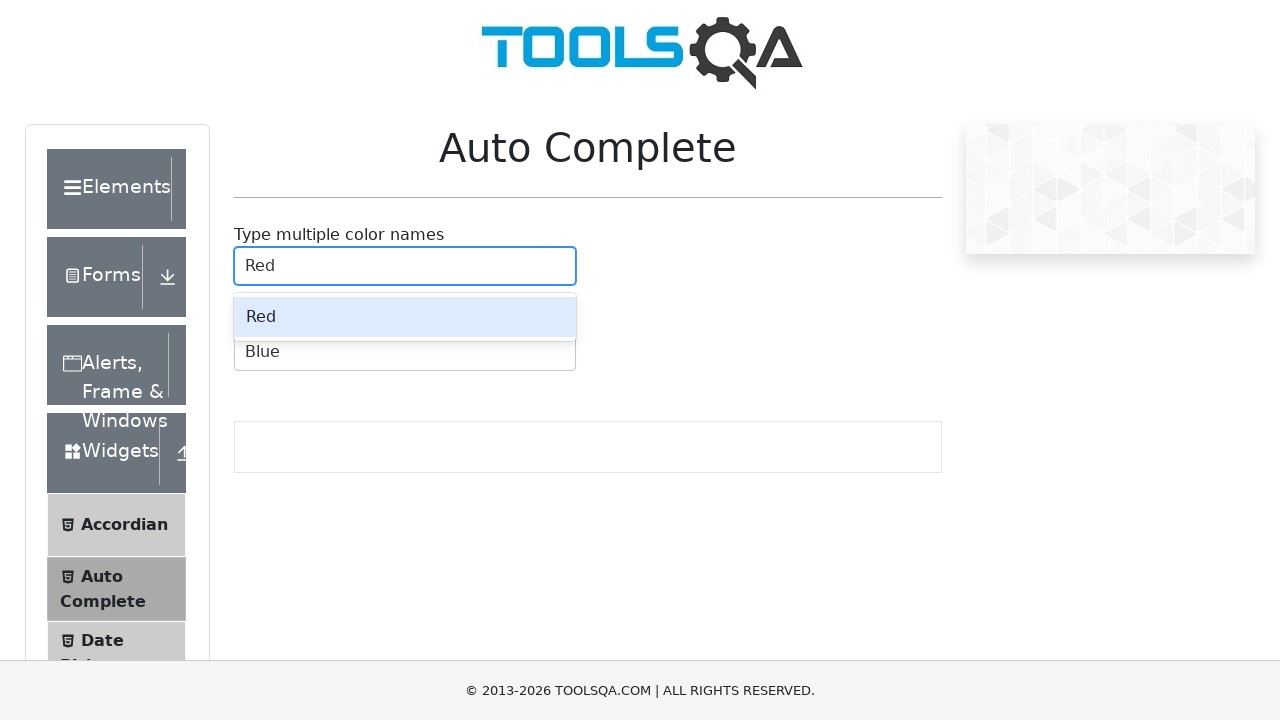

Waited 1 second for 'Red' suggestions to appear
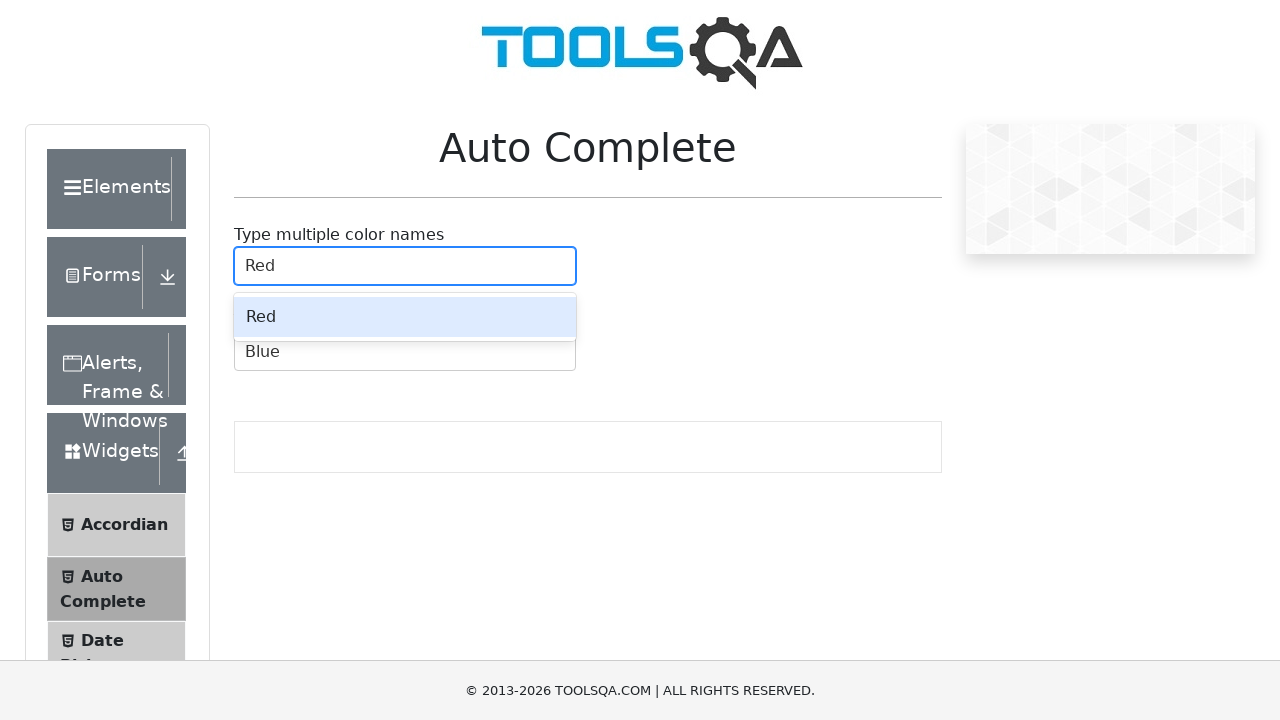

Pressed ArrowDown to navigate to 'Red' suggestion on input#autoCompleteMultipleInput
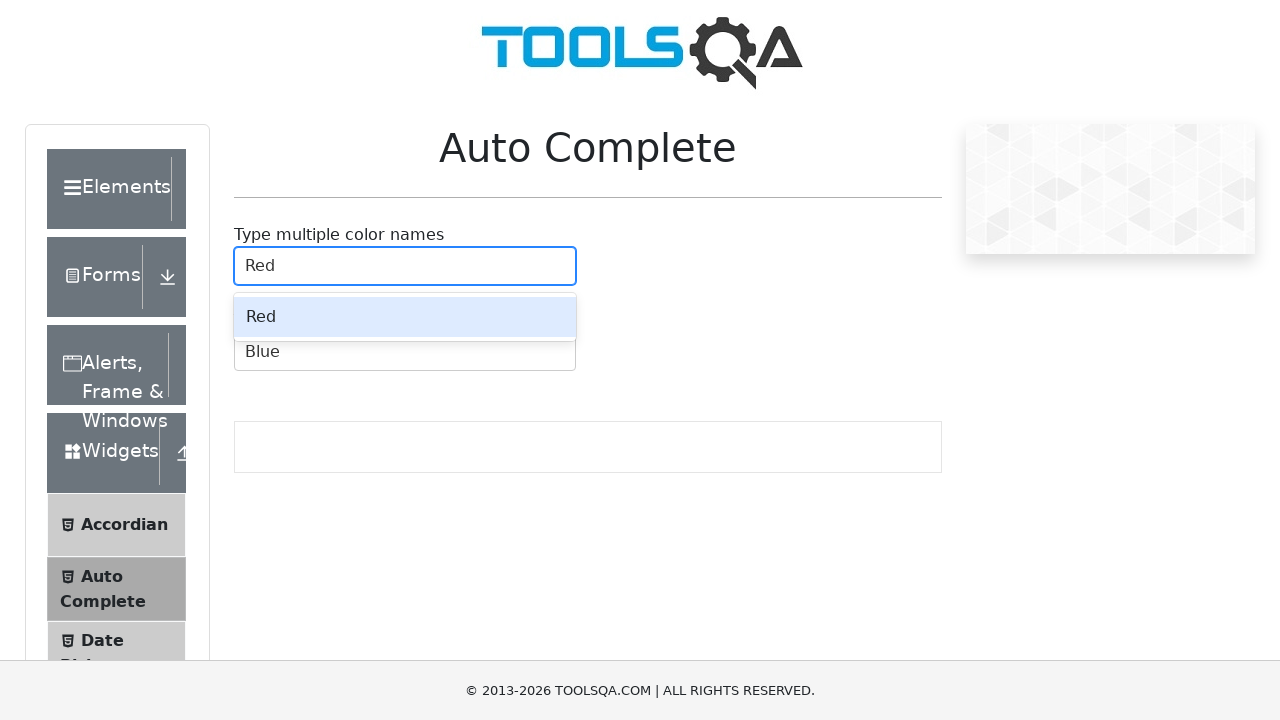

Pressed Enter to select 'Red' from suggestions on input#autoCompleteMultipleInput
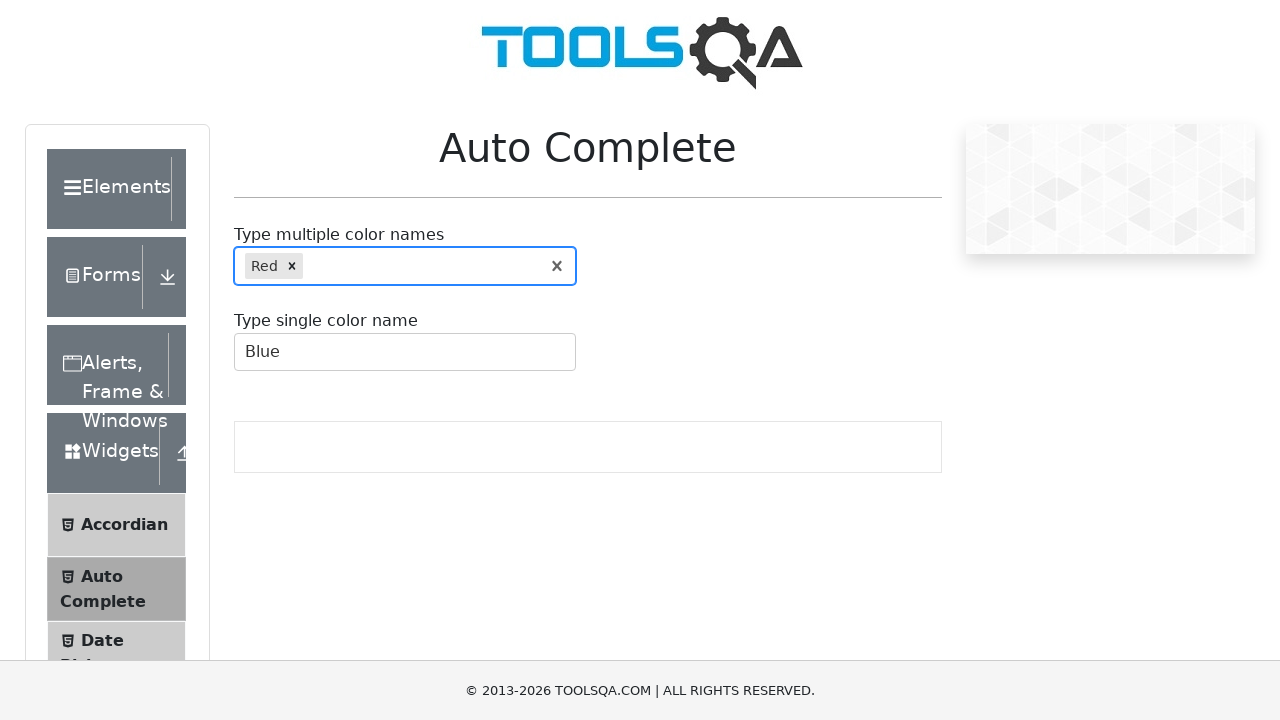

Filled multiple color input with 'Green' on input#autoCompleteMultipleInput
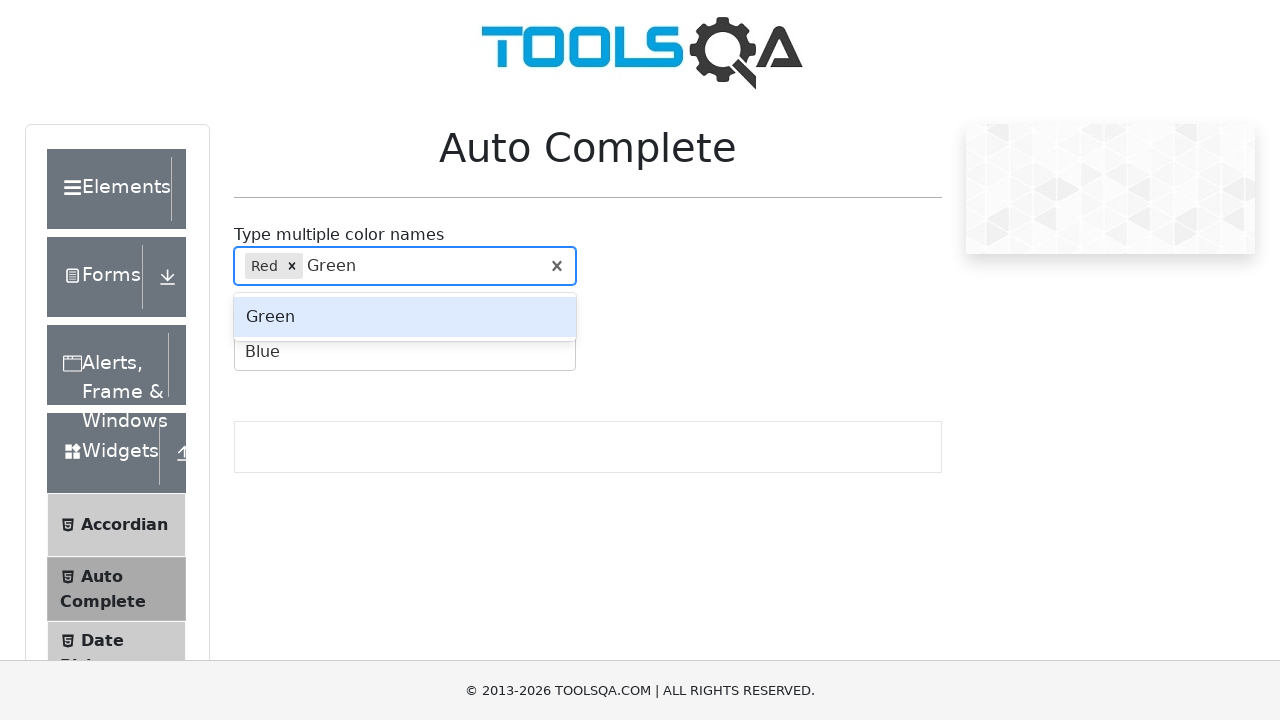

Waited 1 second for 'Green' suggestions to appear
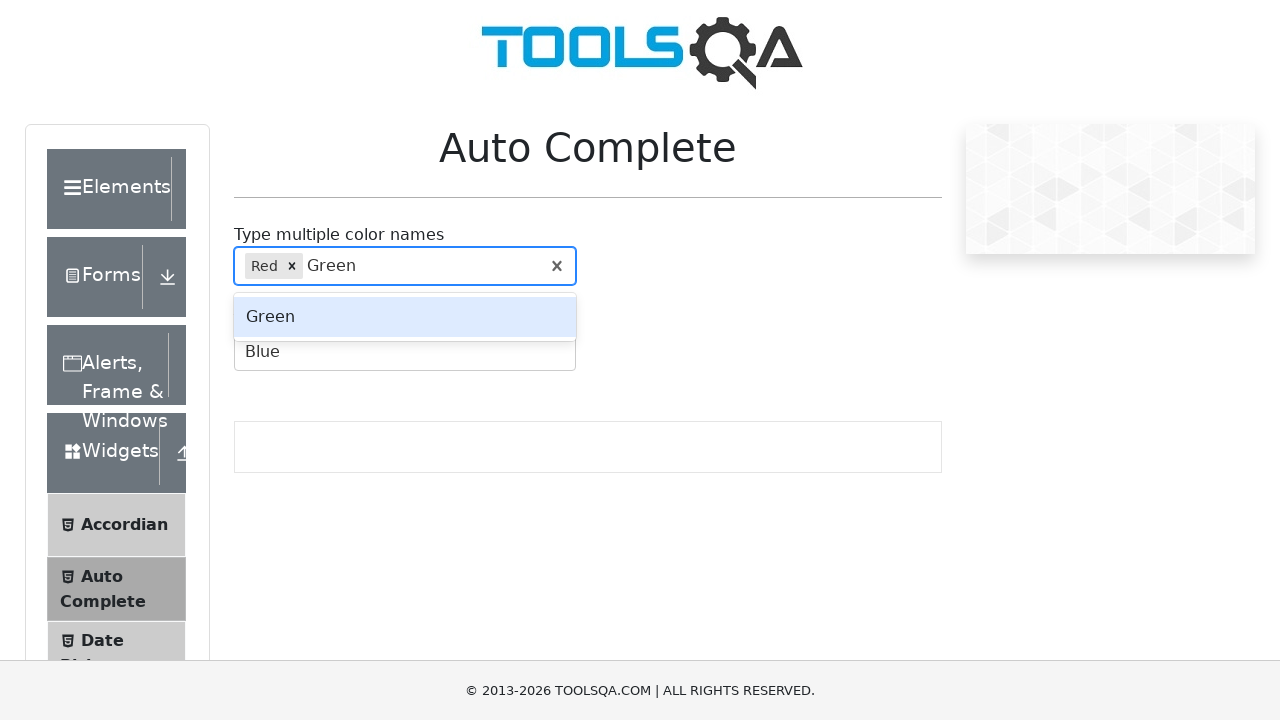

Pressed ArrowDown to navigate to 'Green' suggestion on input#autoCompleteMultipleInput
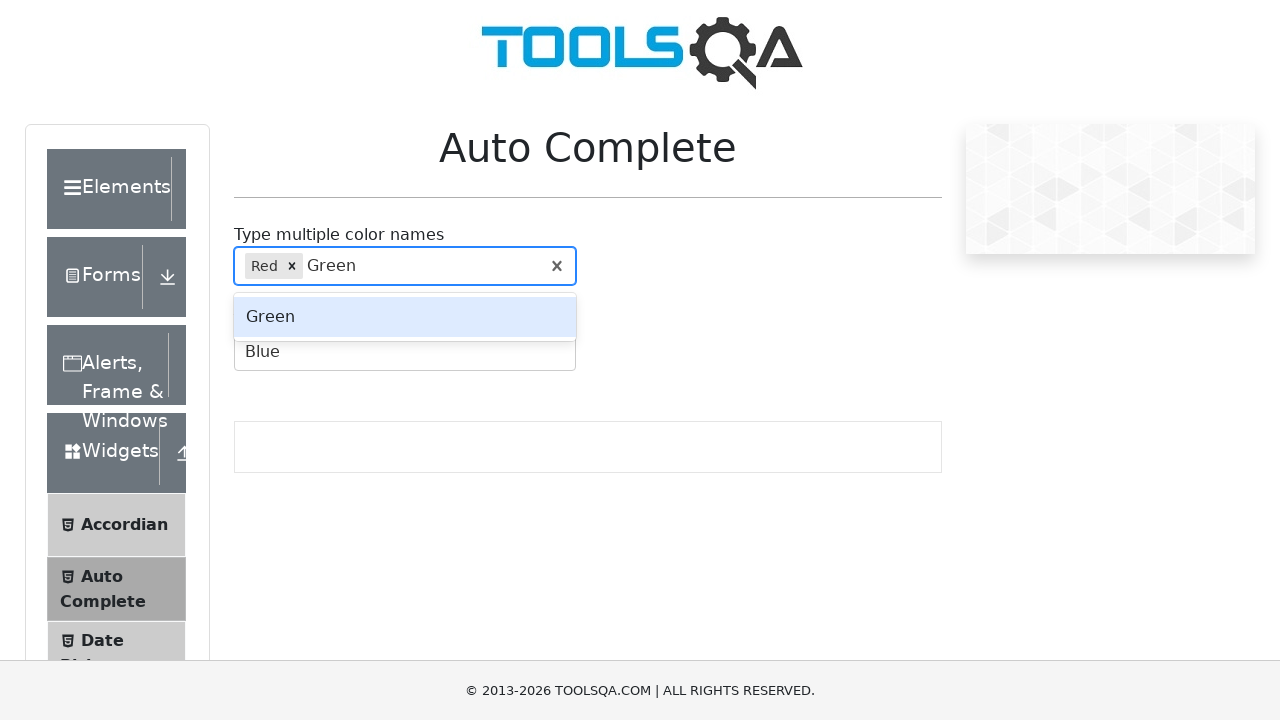

Pressed Enter to select 'Green' from suggestions on input#autoCompleteMultipleInput
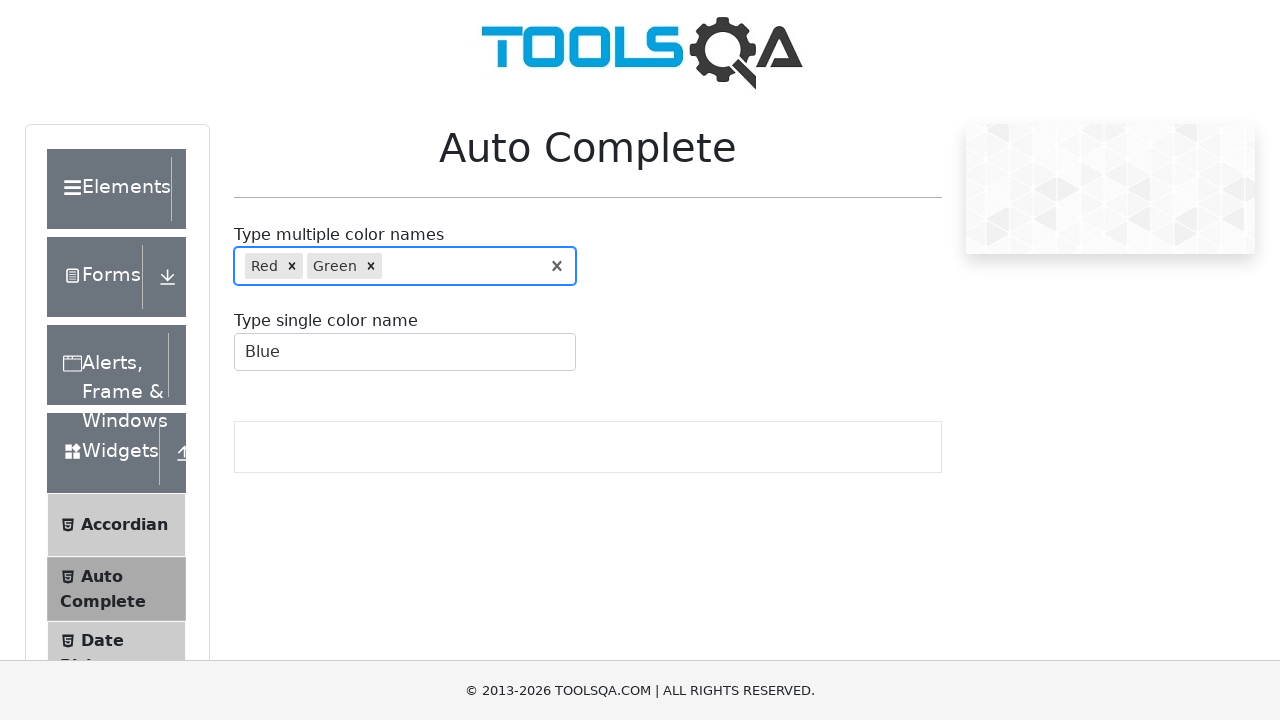

Filled multiple color input with 'Yellow' on input#autoCompleteMultipleInput
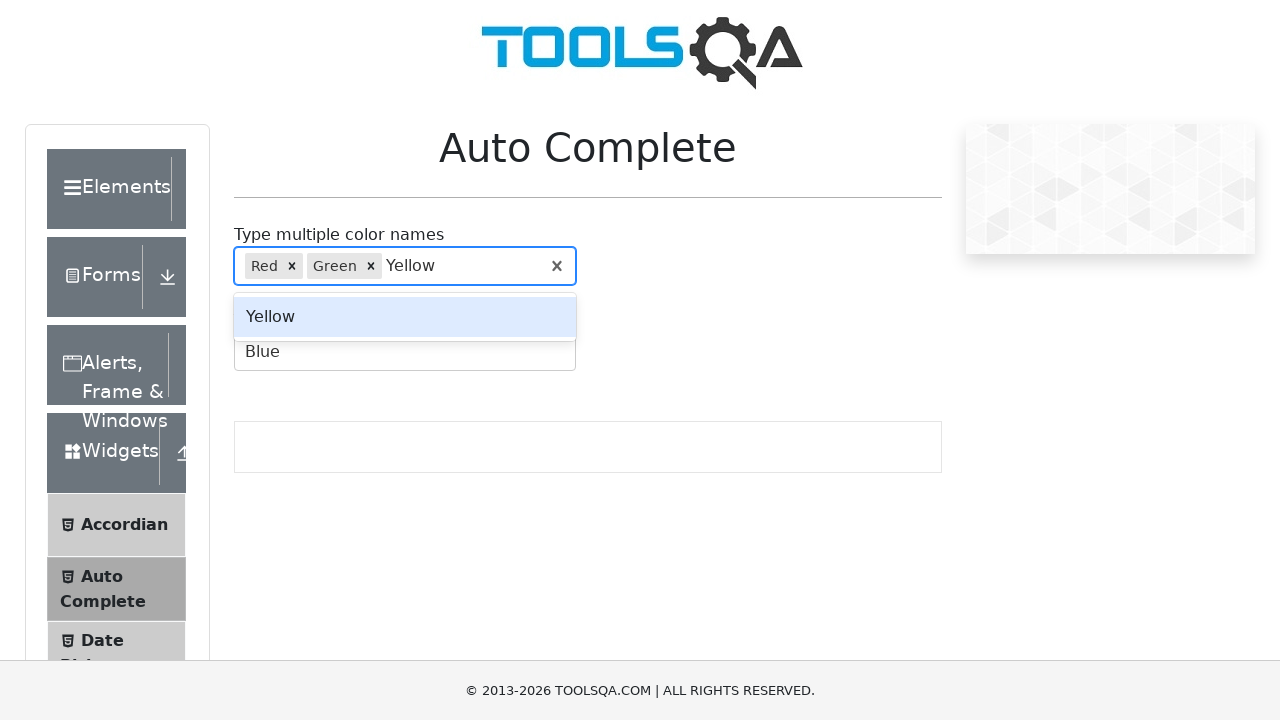

Waited 1 second for 'Yellow' suggestions to appear
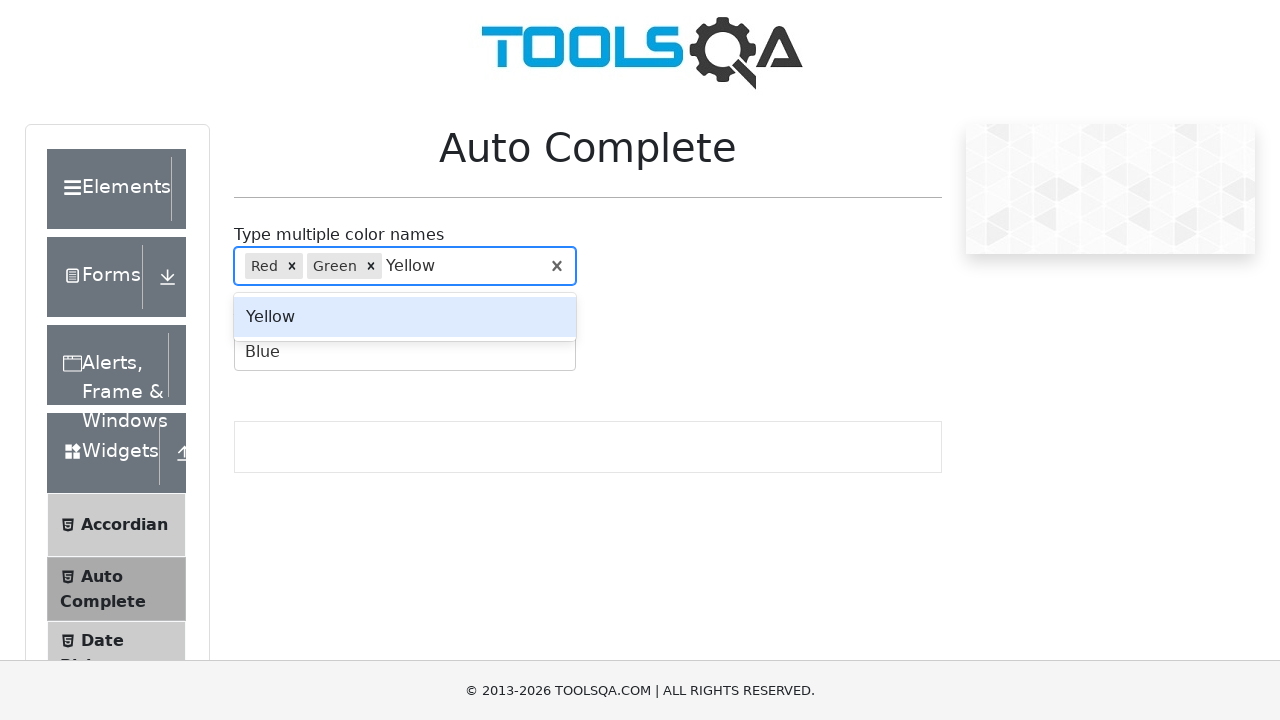

Pressed ArrowDown to navigate to 'Yellow' suggestion on input#autoCompleteMultipleInput
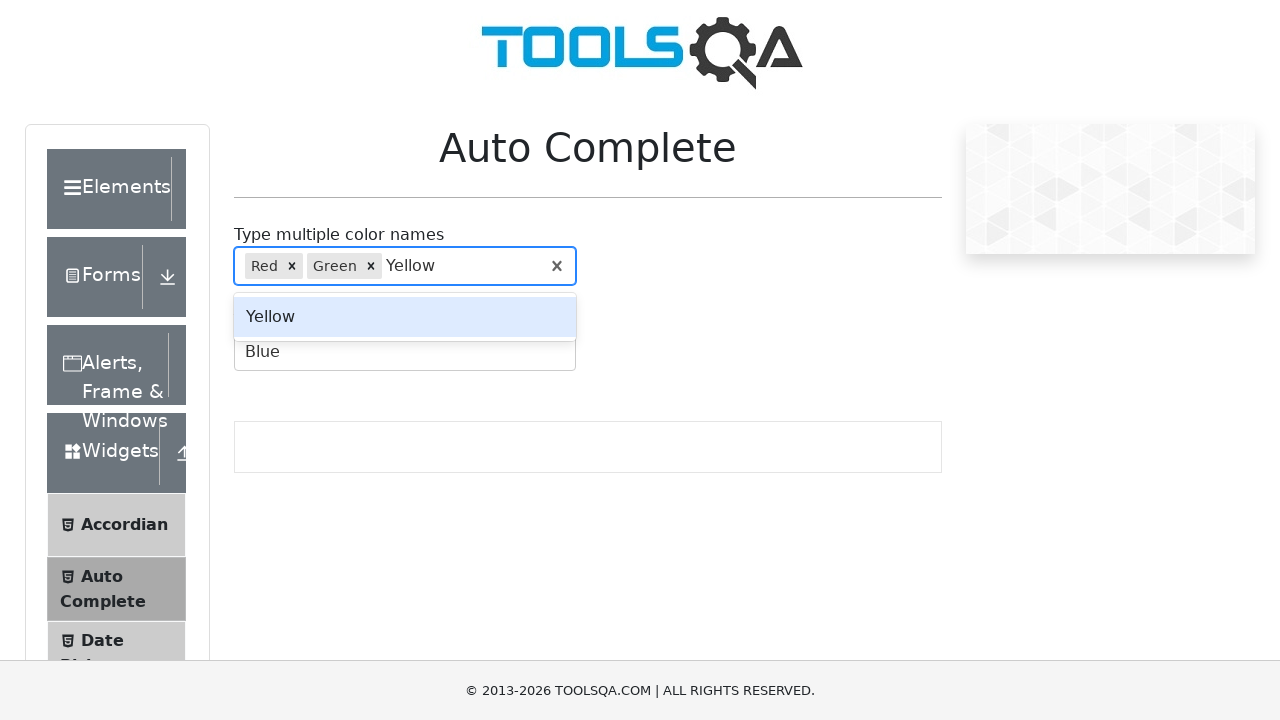

Pressed Enter to select 'Yellow' from suggestions on input#autoCompleteMultipleInput
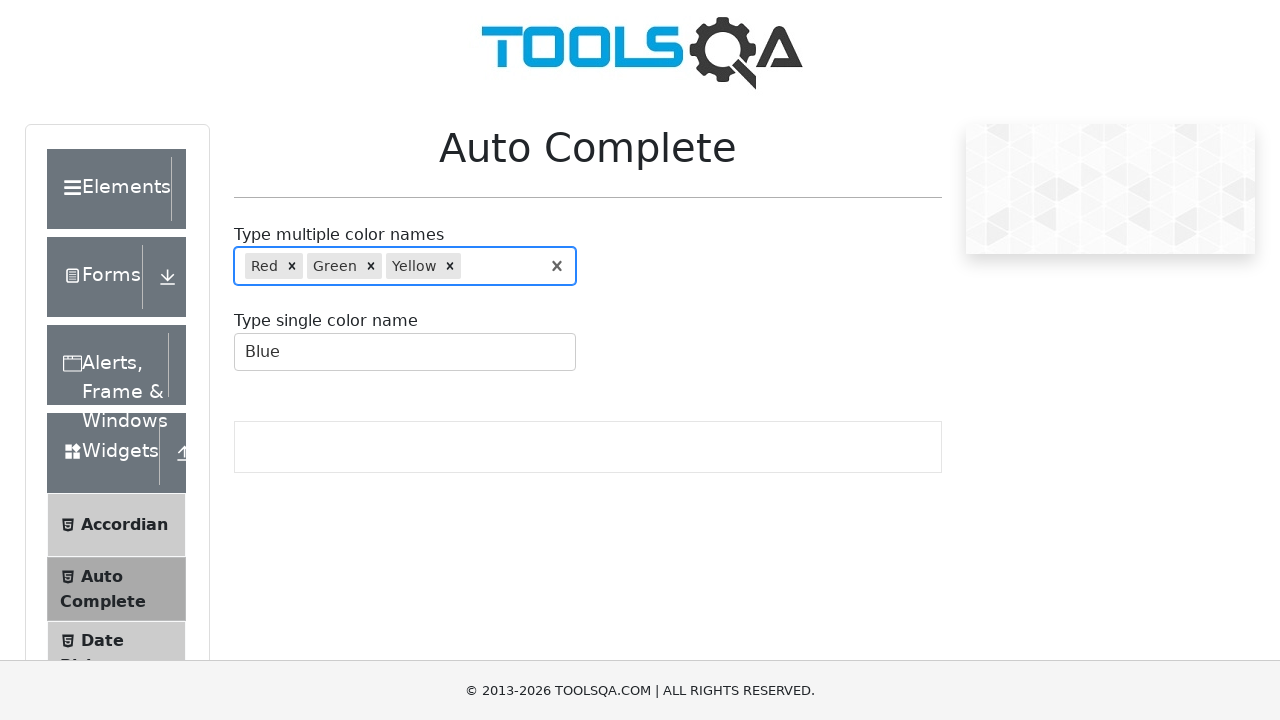

Waited for multiple color selection elements to appear
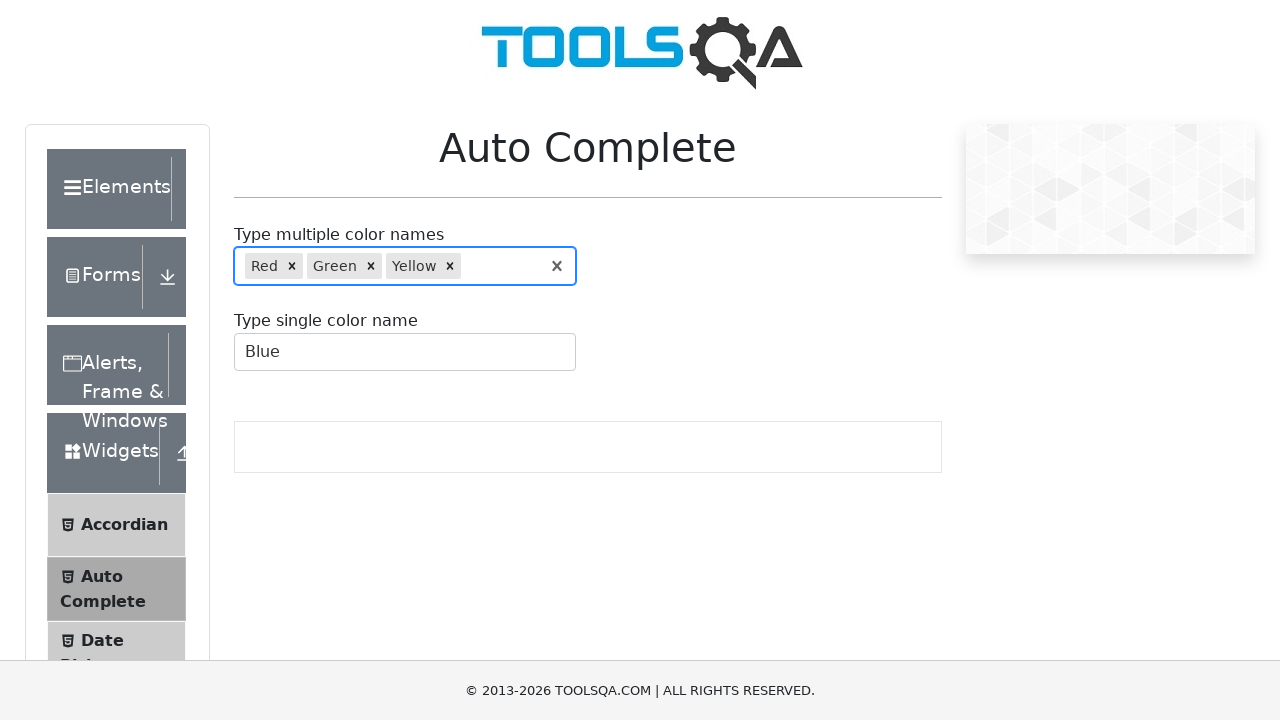

Retrieved all selected color texts: ['Red', 'Green', 'Yellow']
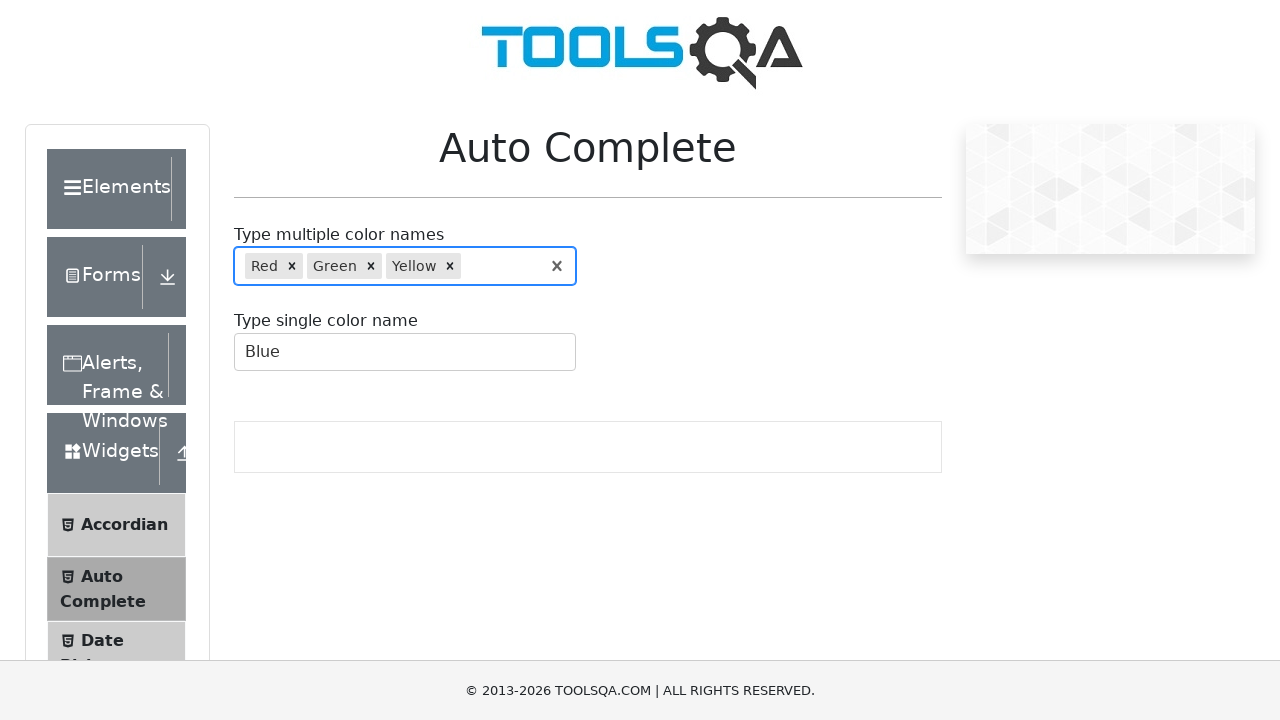

Verified that 'Red' was selected in multiple color input
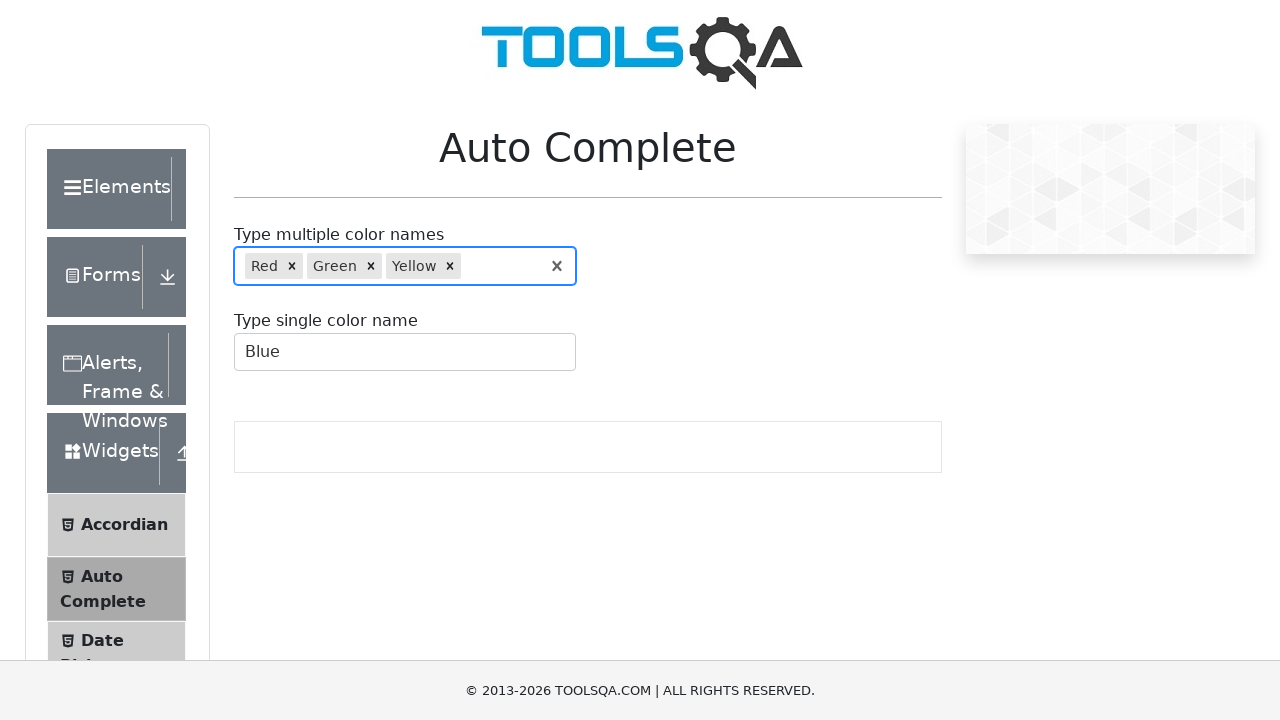

Verified that 'Green' was selected in multiple color input
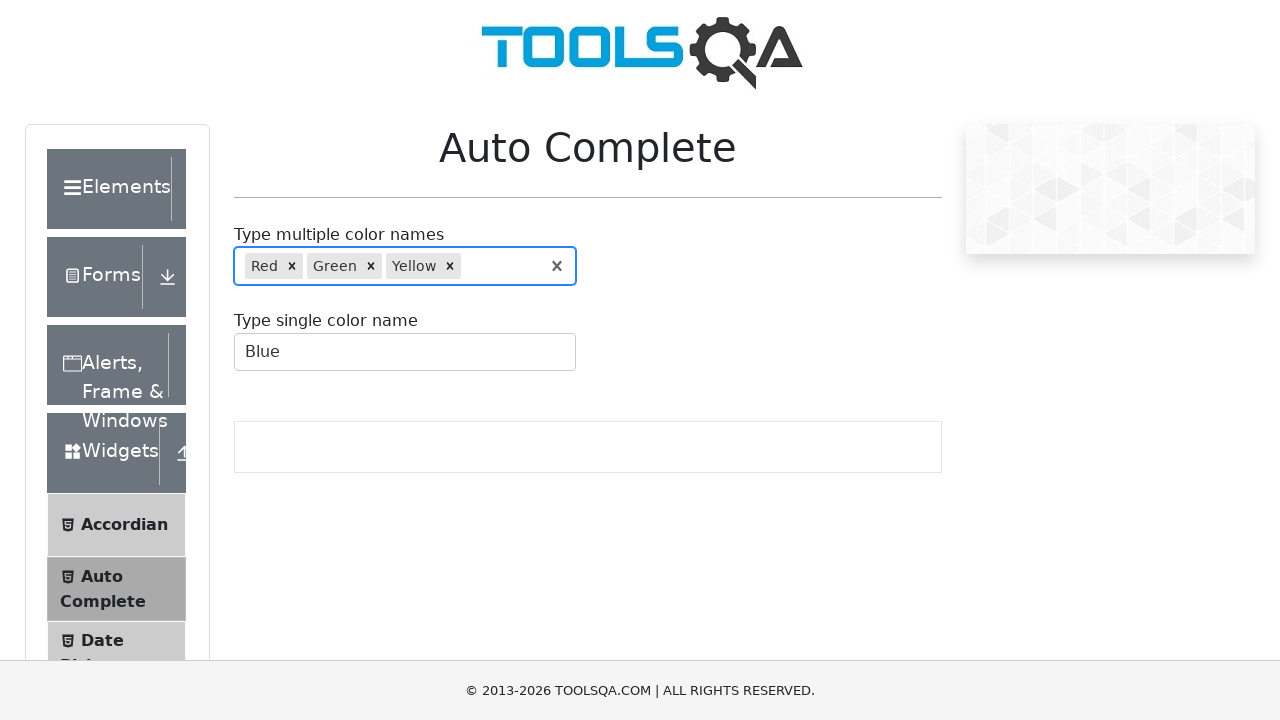

Verified that 'Yellow' was selected in multiple color input
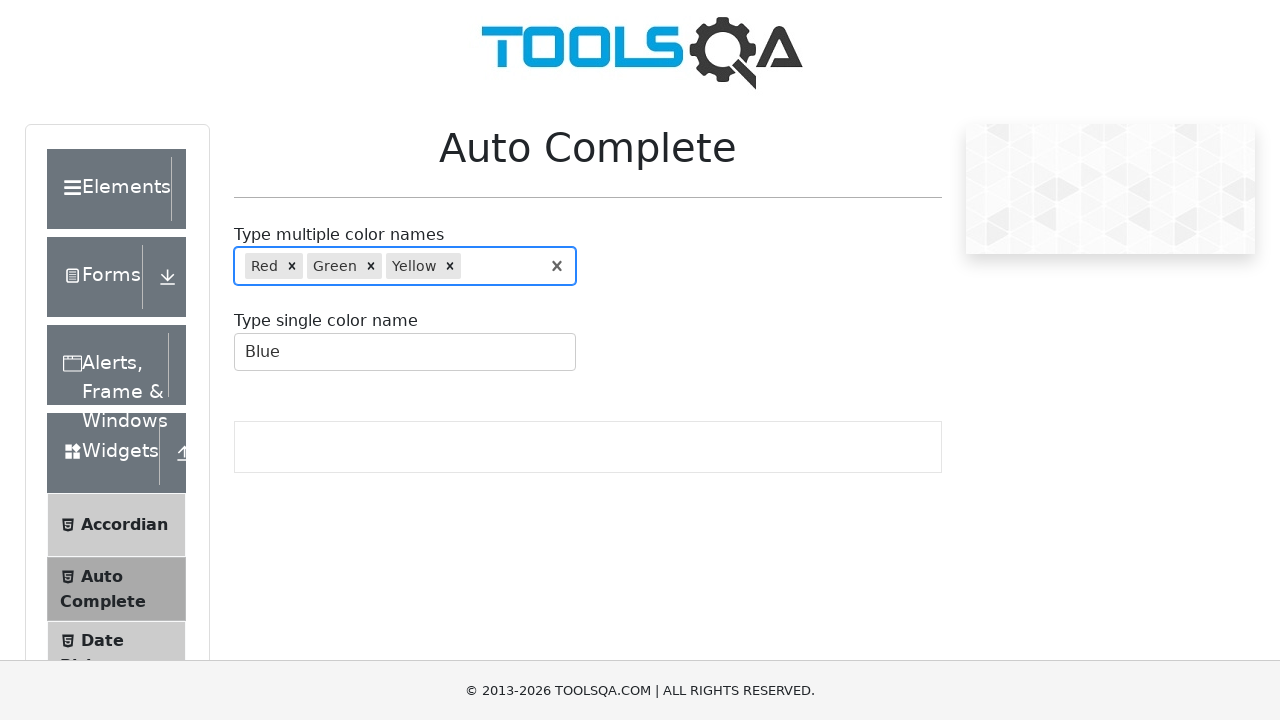

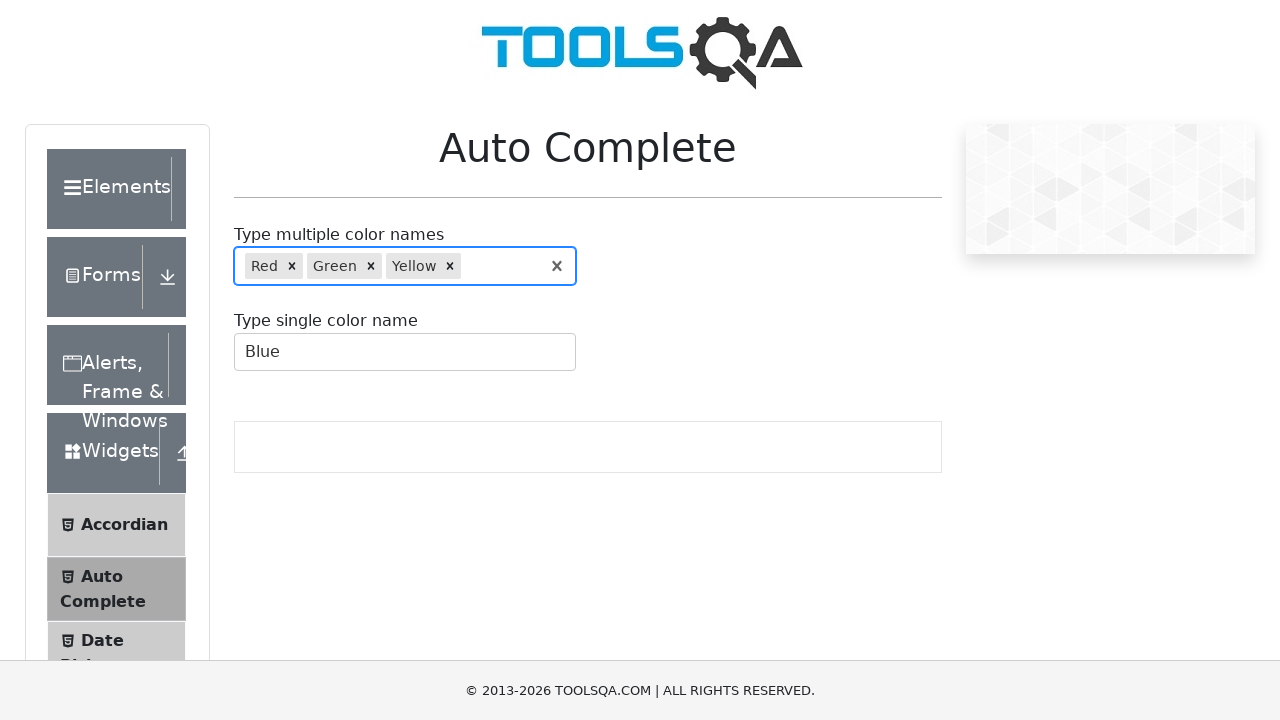